Navigates to the forum homepage and retrieves text from the footer element to verify page content is displayed

Starting URL: https://forum.index.hu/Topic/showTopicList

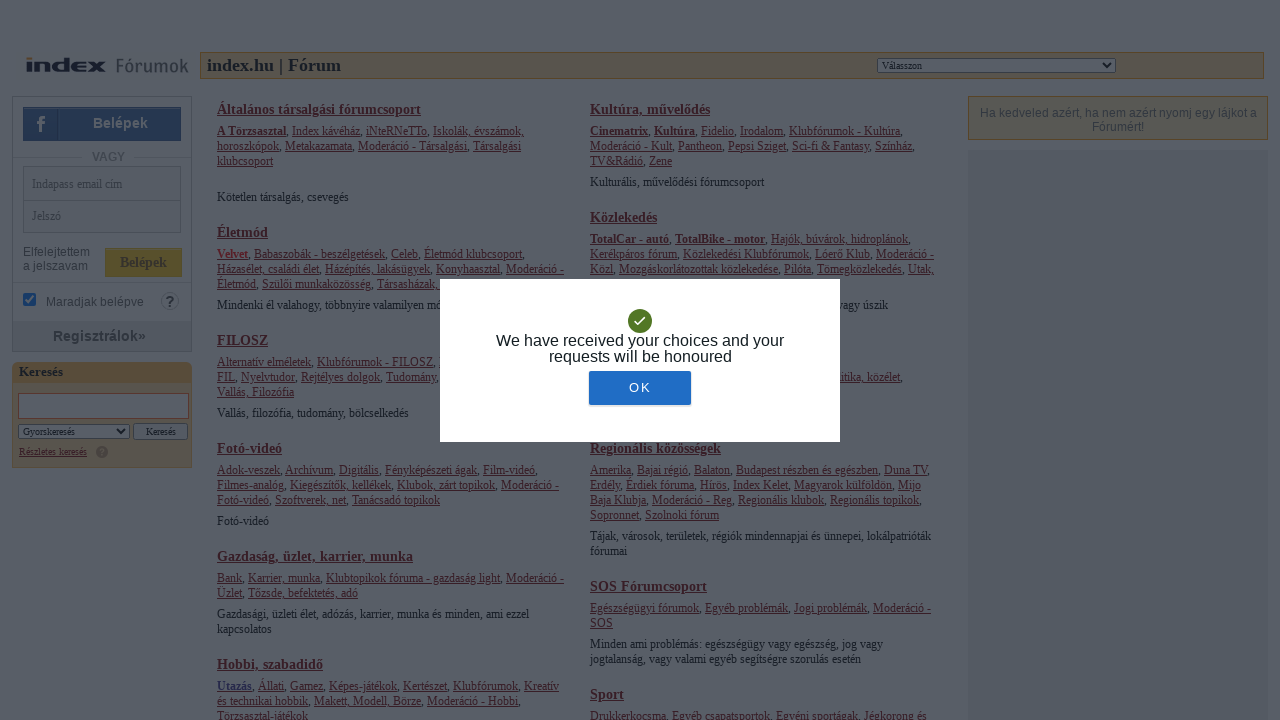

Footer element is now visible
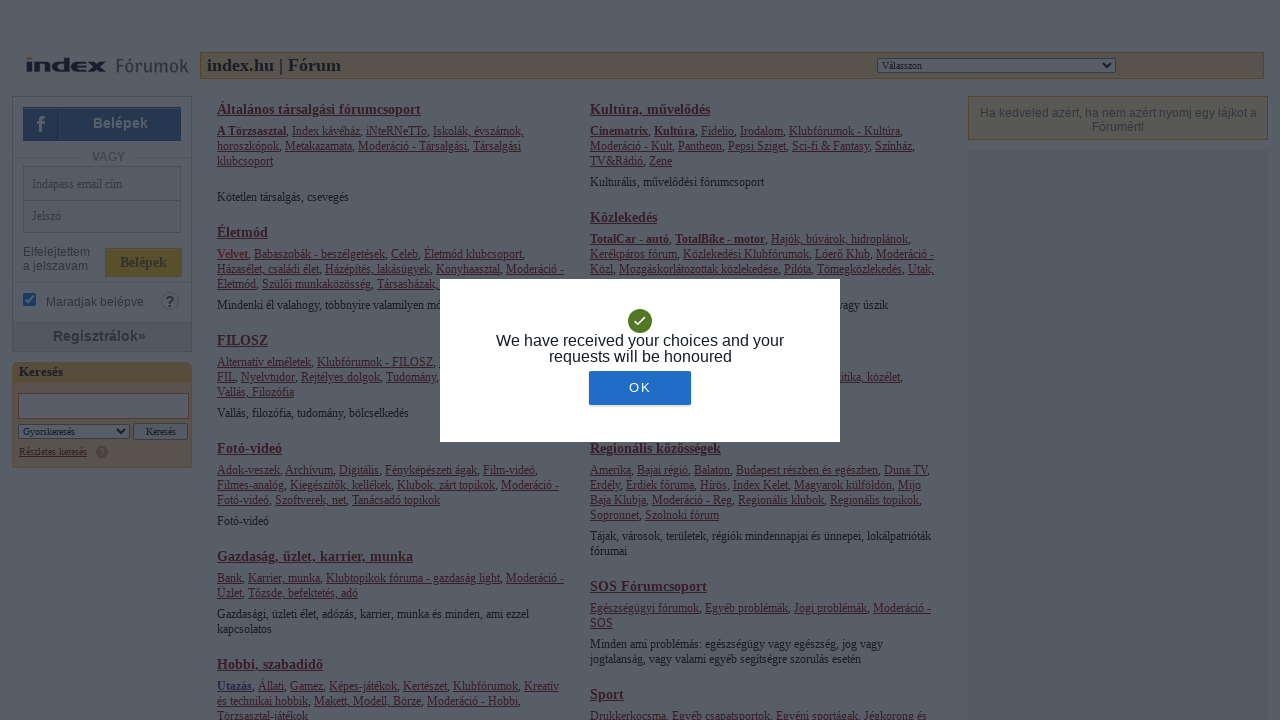

Retrieved footer text: Magyarország első és legnagyobb fórum szolgáltatása. A web kettő pre-bétája, amit 1997 óta töltenek meg tartalommal a fórumlakók. Fórumok változatos témákban, hangnemben, moderálva. Ha nem csak megosztani akarsz, hanem diskurálni egy egy témában, csatlakozz Te is, és ha kitartó vagy, társakra találhatsz.
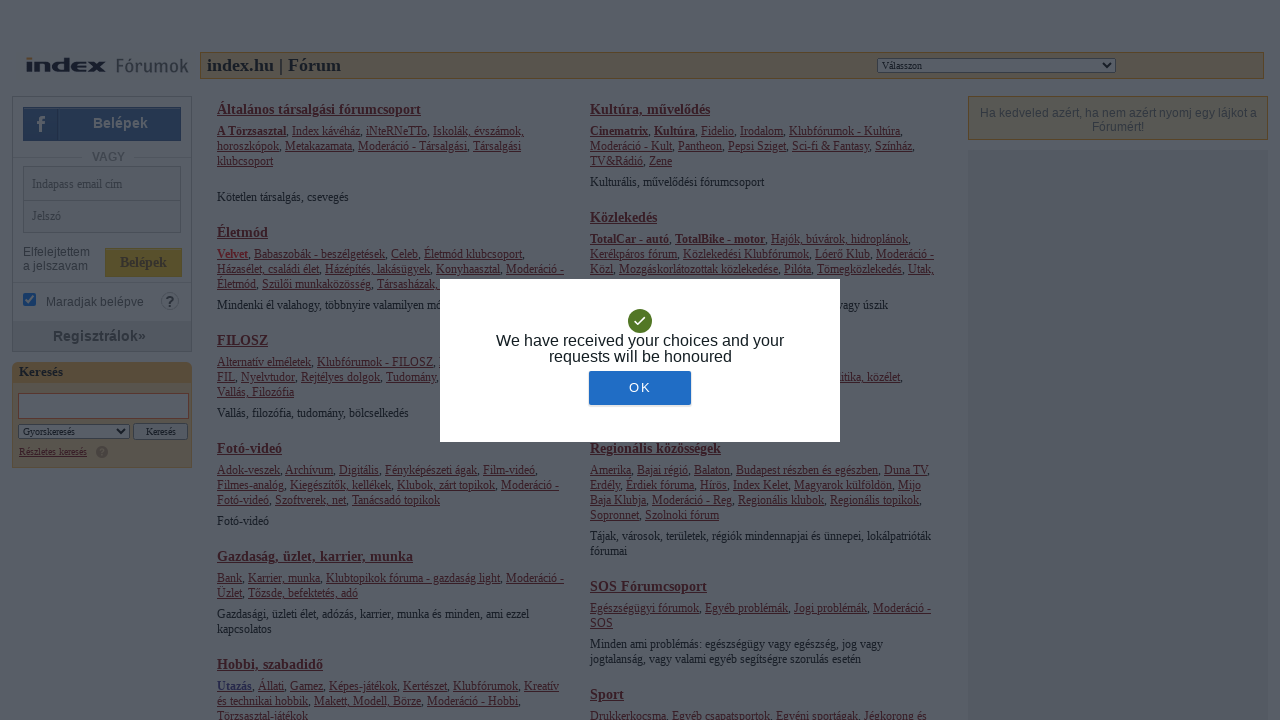

Printed footer text to console
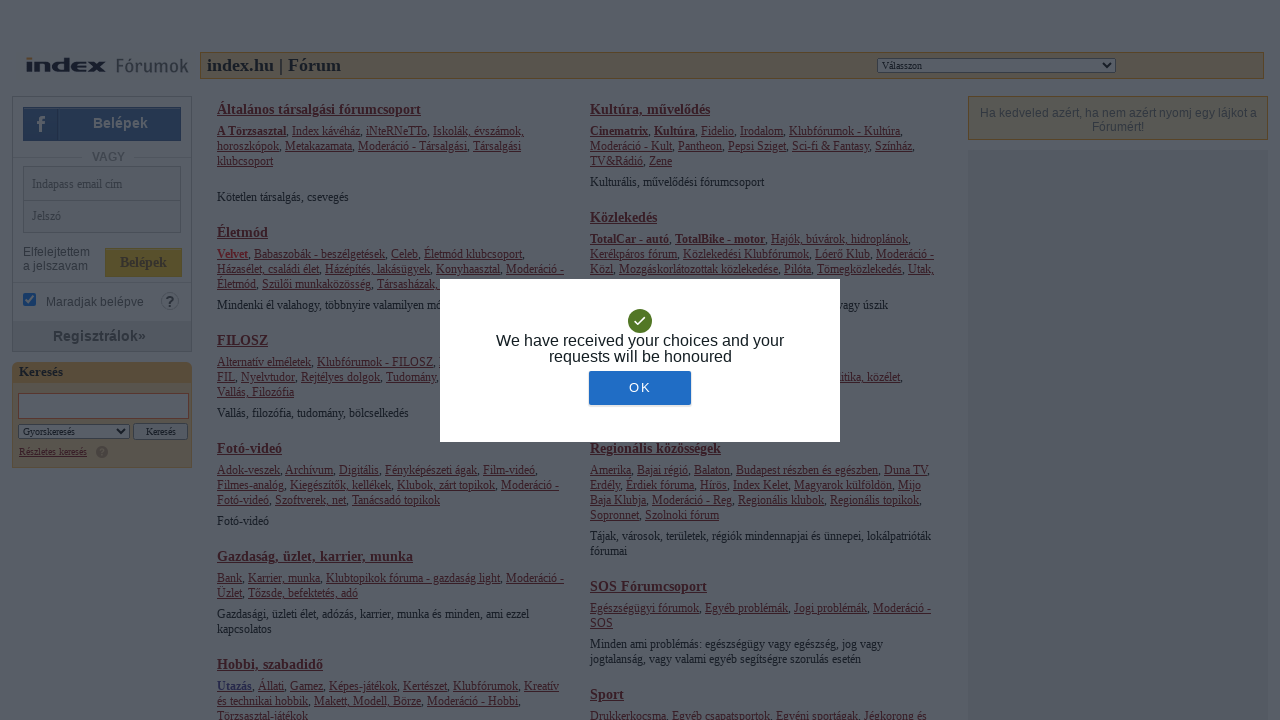

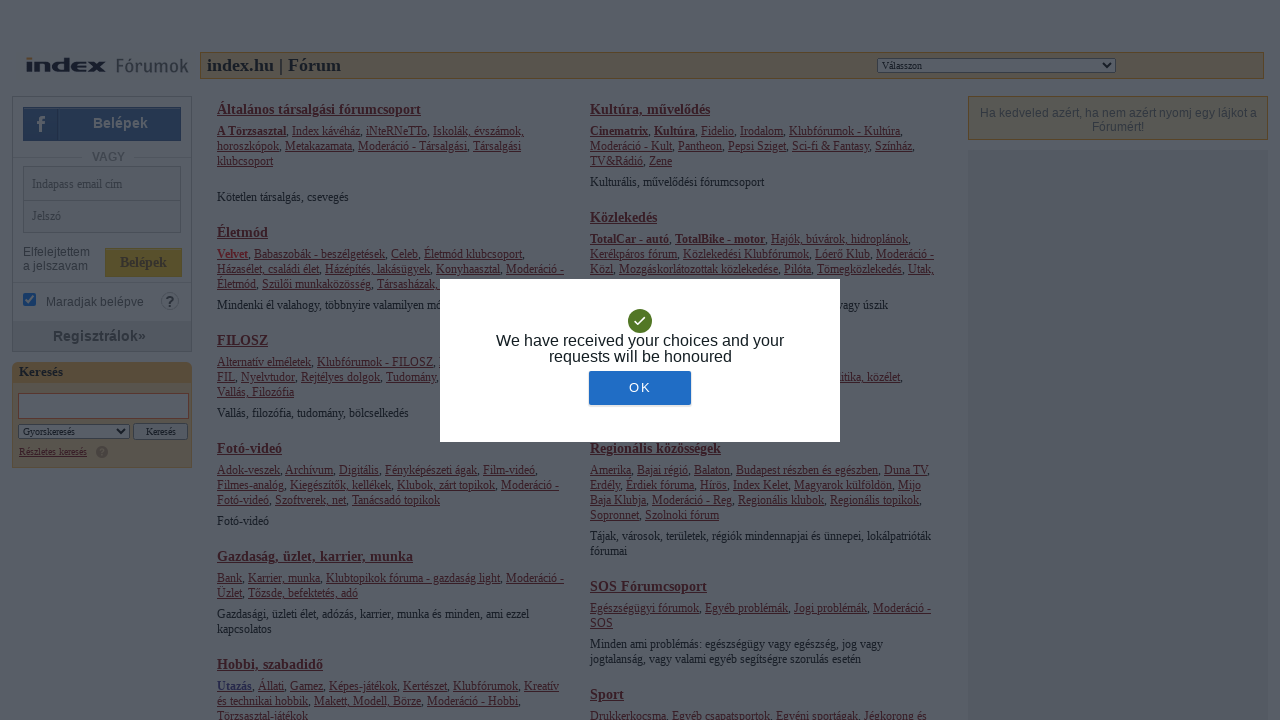